Tests drag and drop functionality by dragging element from column A to column B

Starting URL: https://the-internet.herokuapp.com/drag_and_drop

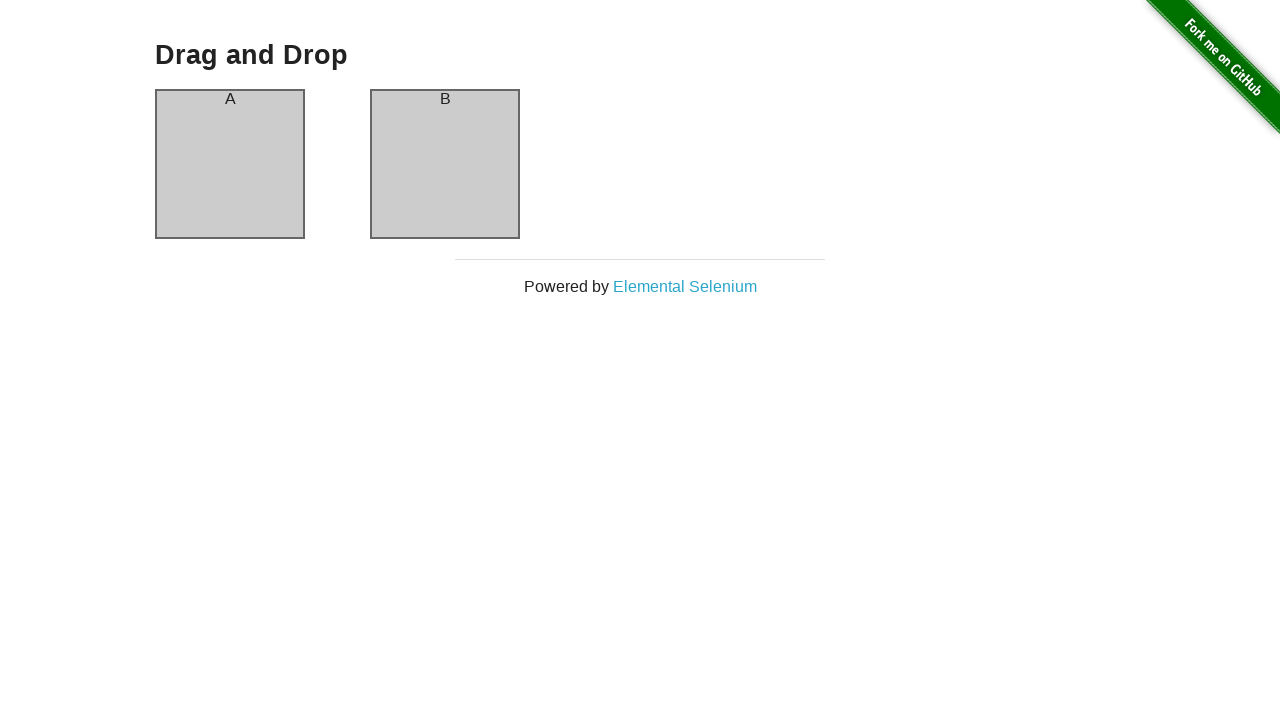

Located column A element for dragging
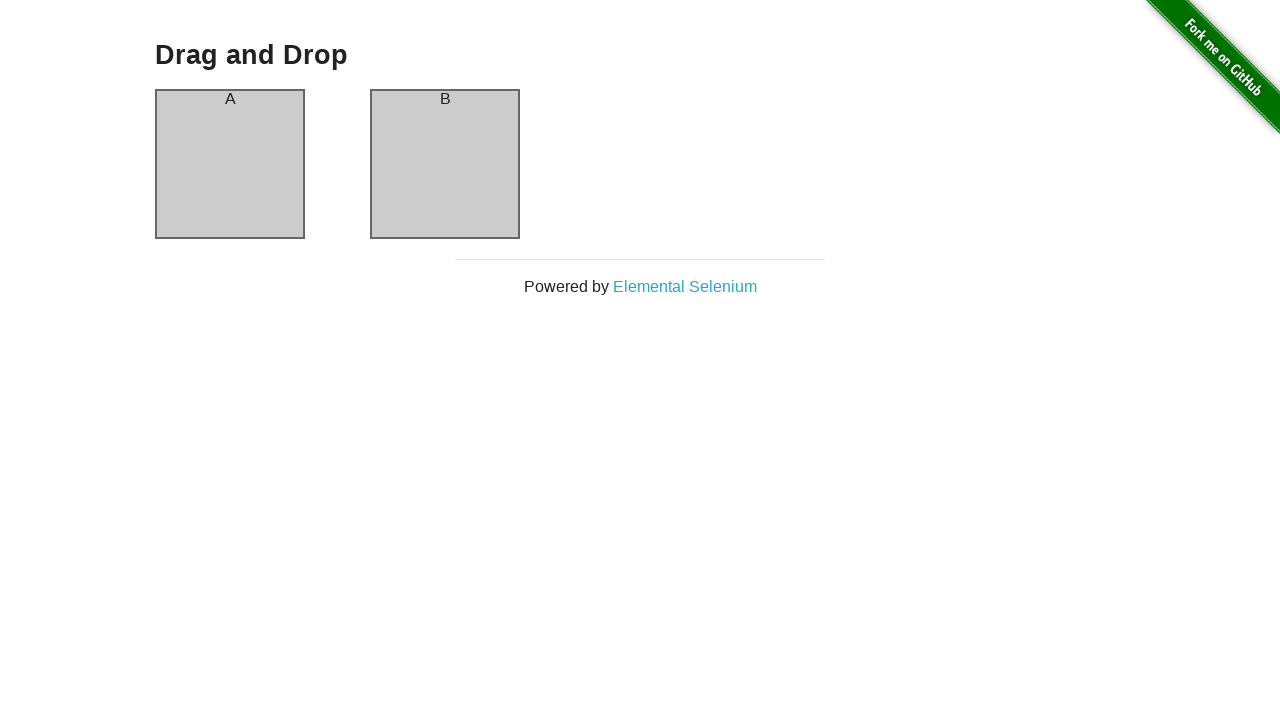

Located column B element as drop target
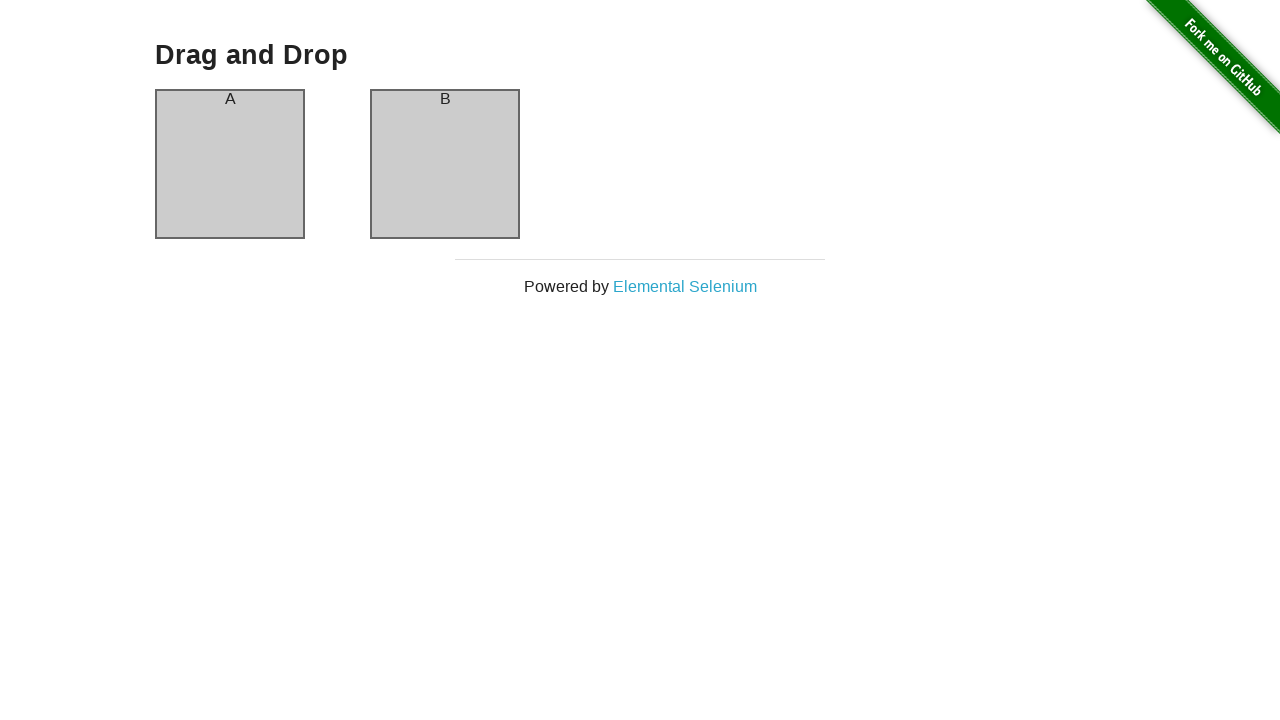

Dragged element from column A to column B at (445, 164)
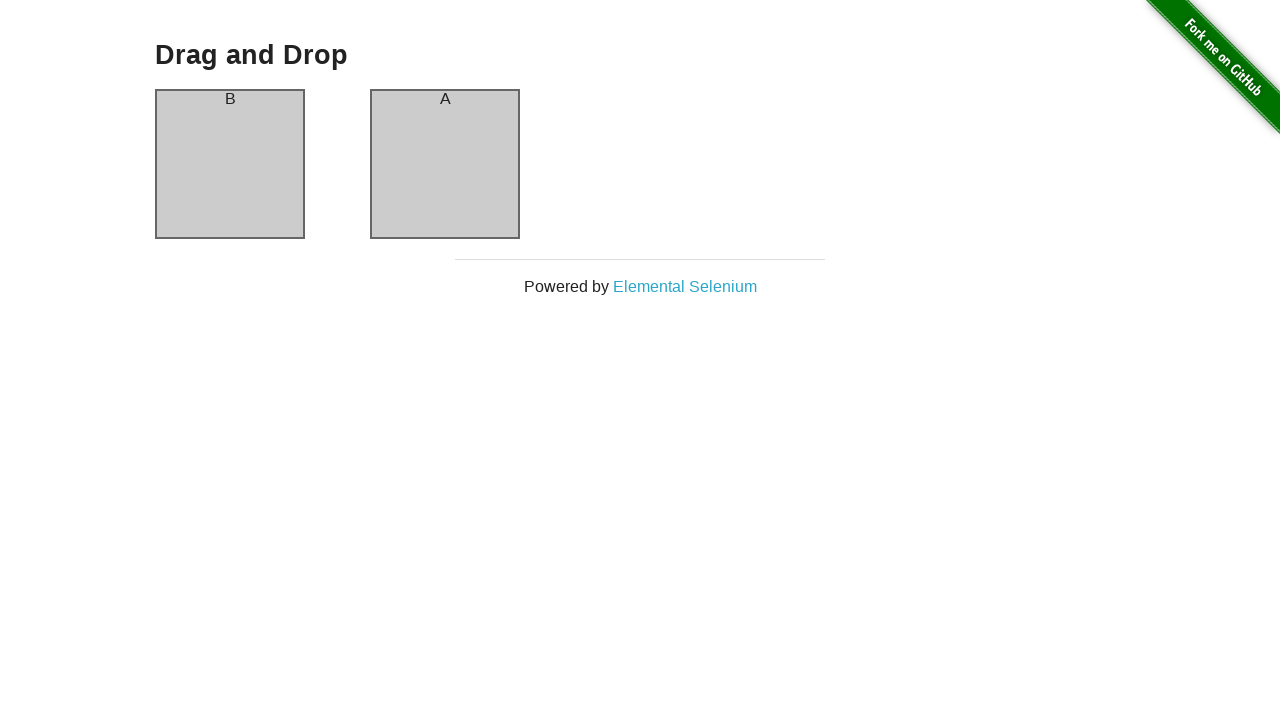

Waited for drag and drop action to complete
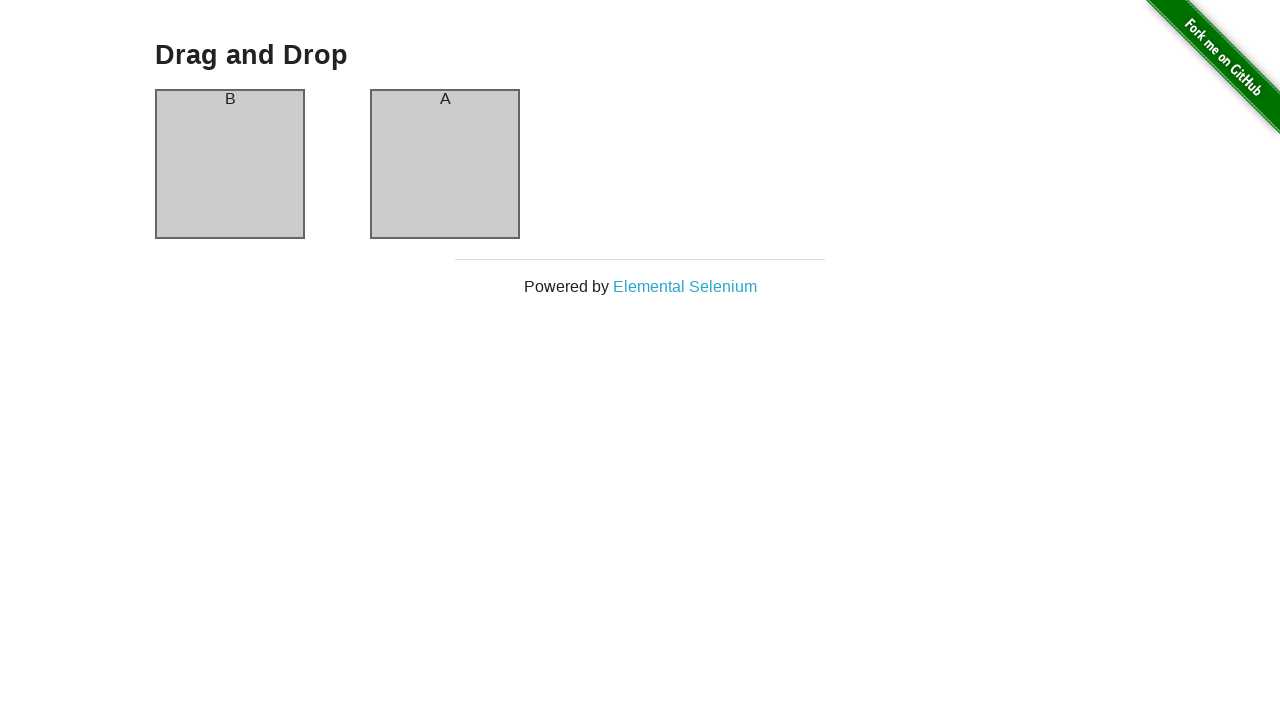

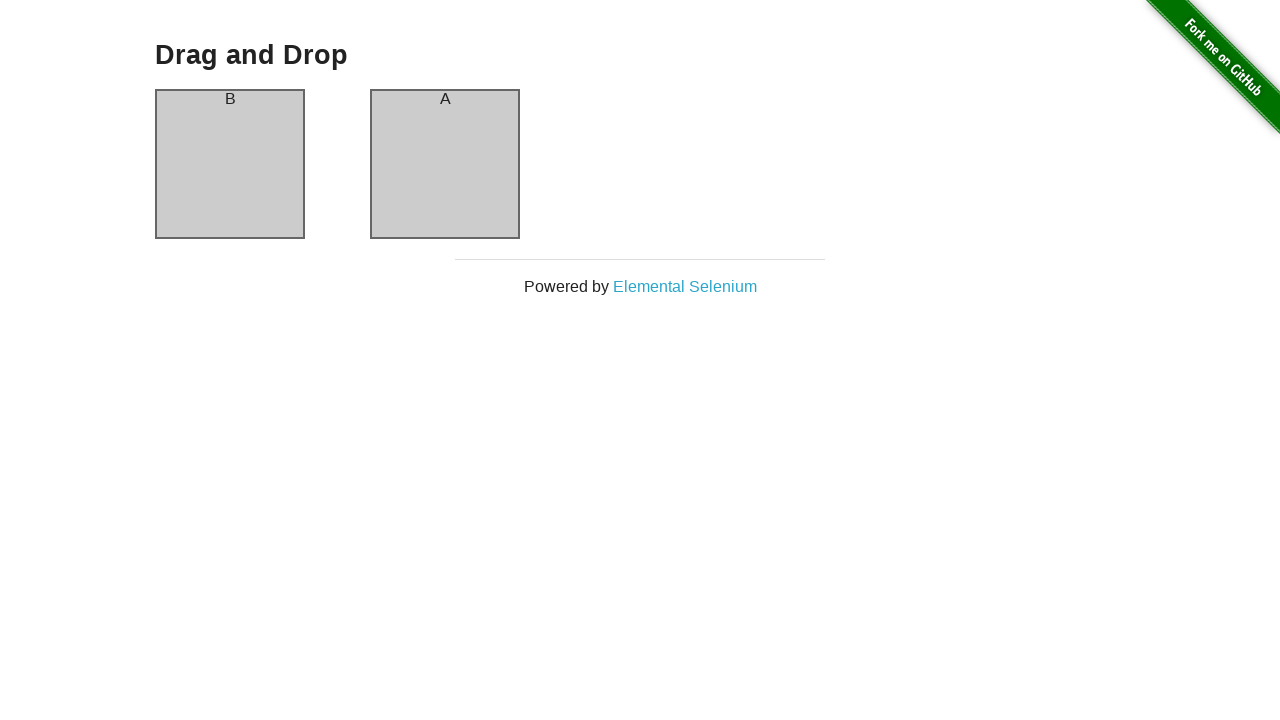